Verifies that the OrangeHRM login page has the correct title "OrangeHRM"

Starting URL: https://opensource-demo.orangehrmlive.com/web/index.php/auth/login

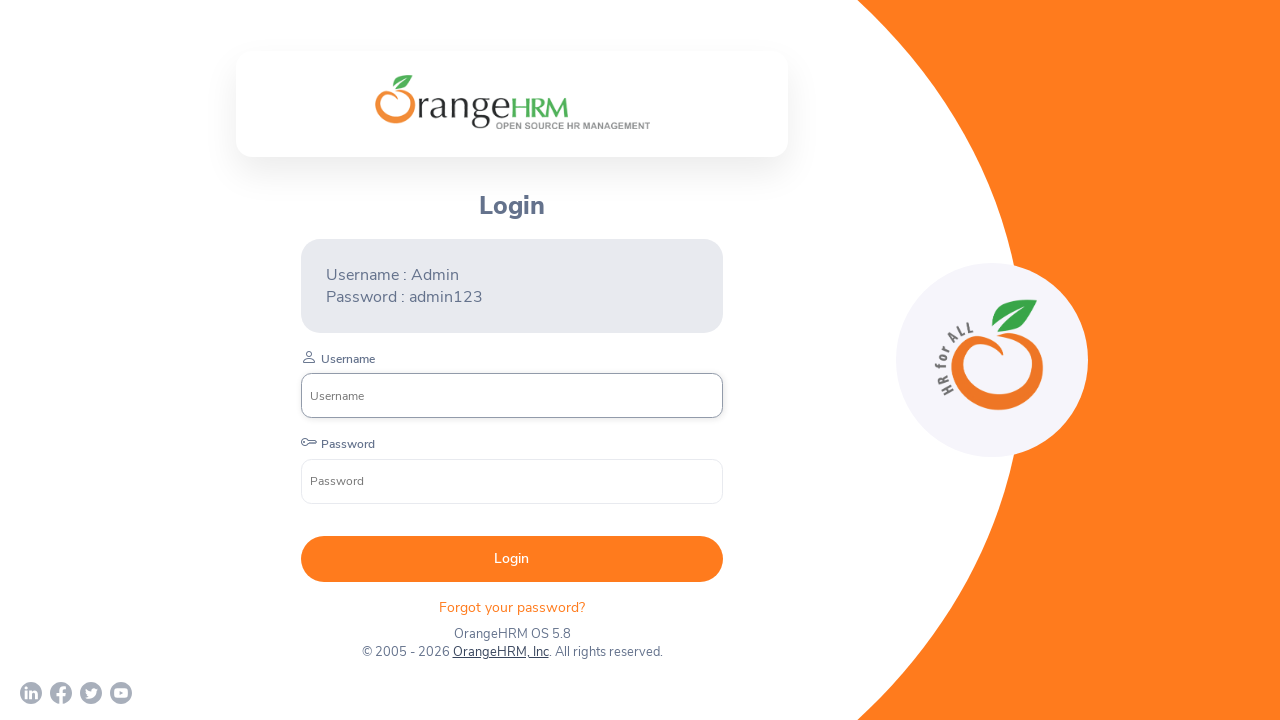

Waited for page to load (domcontentloaded)
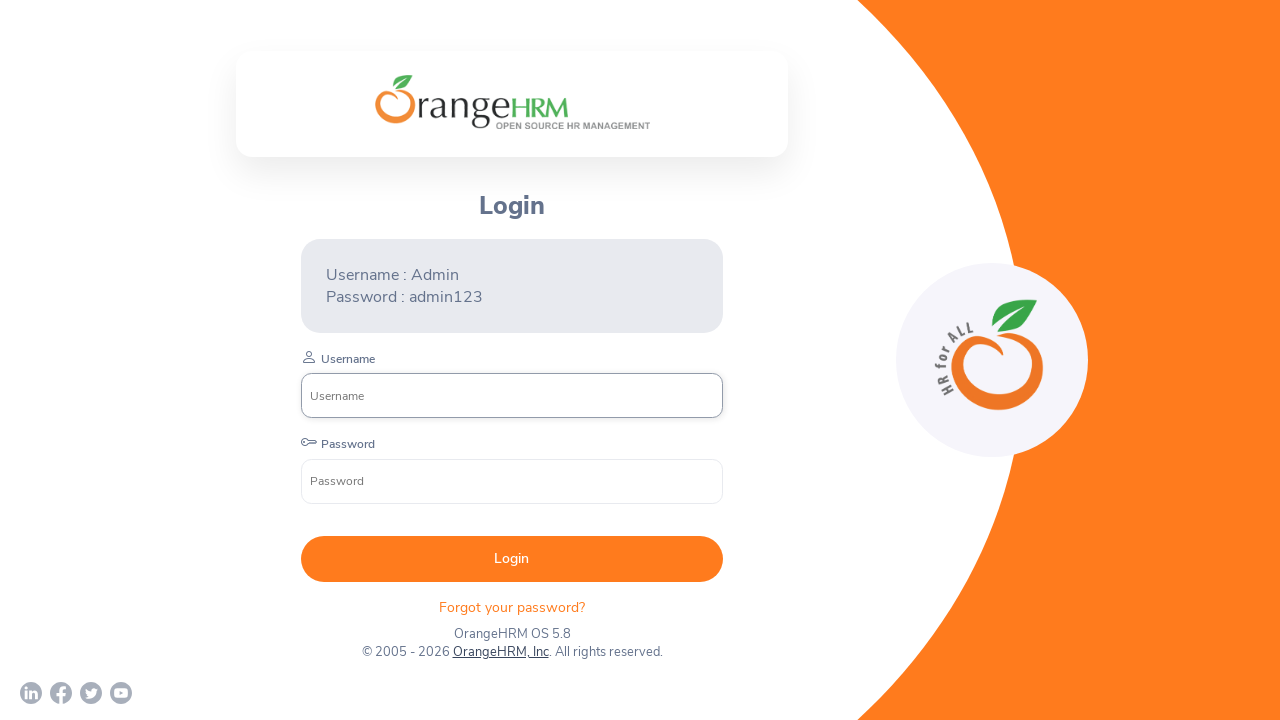

Verified page title is 'OrangeHRM'
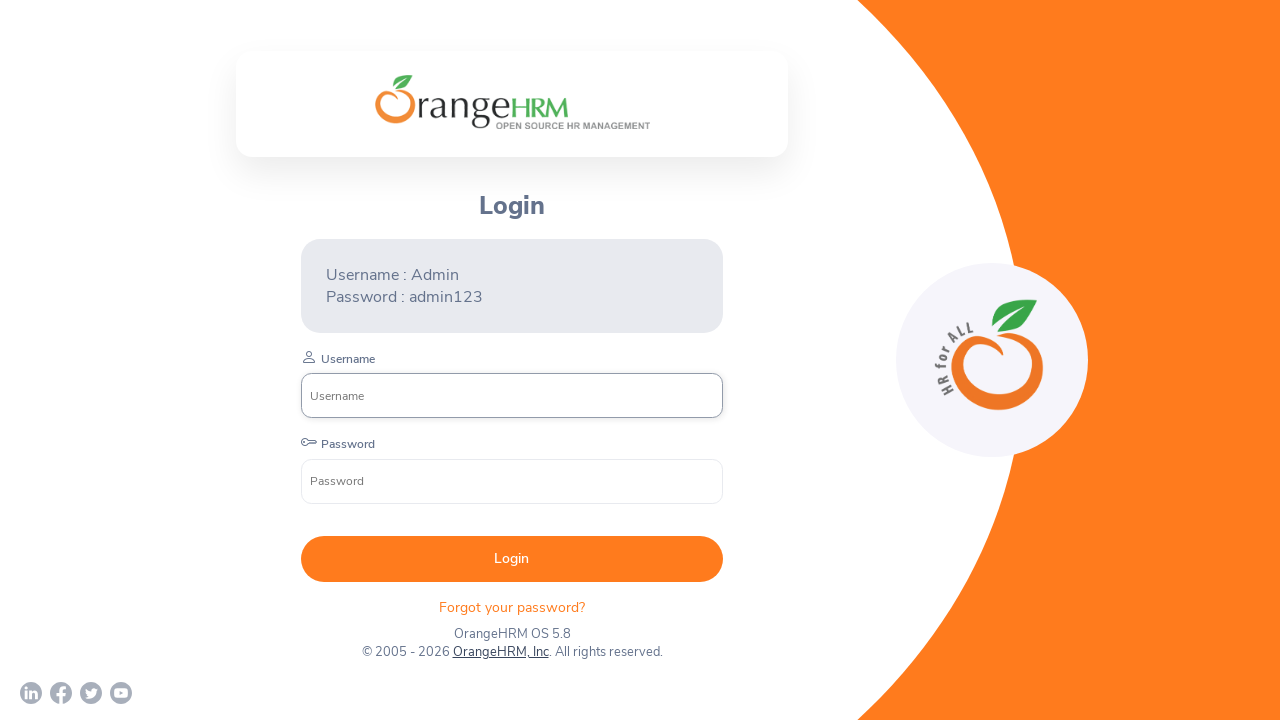

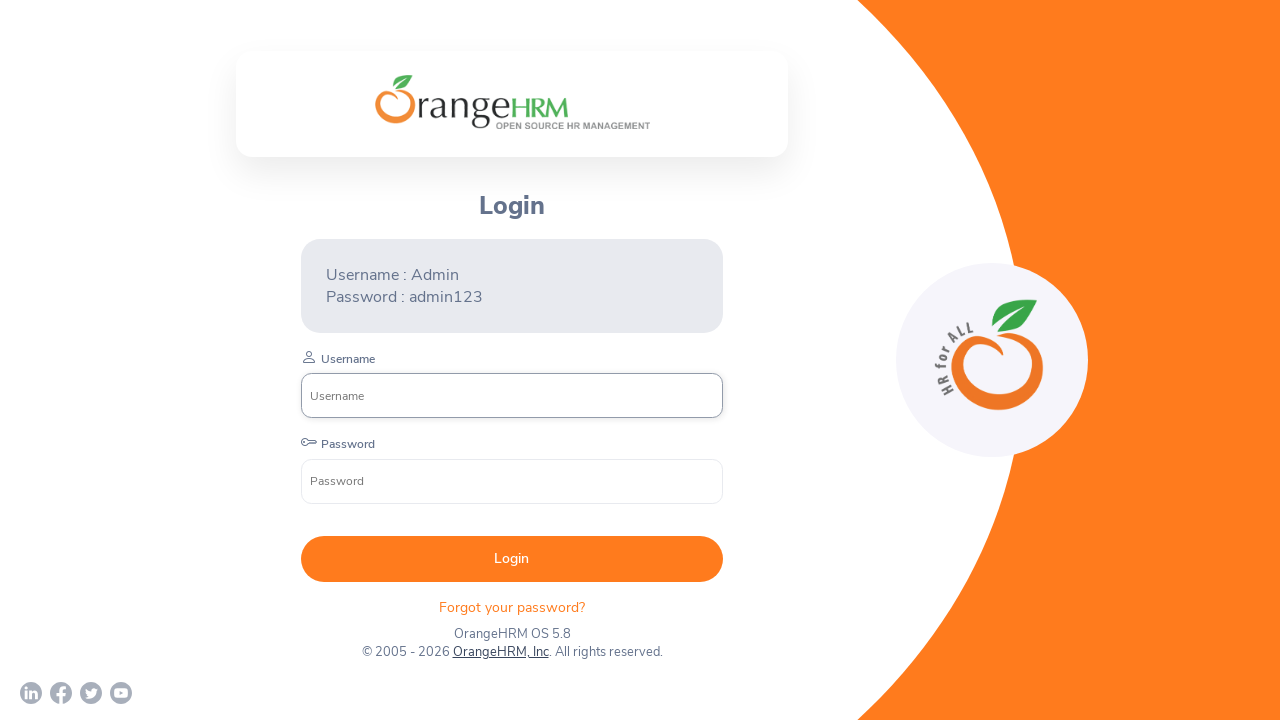